Tests key navigation links on the Trends Today website by clicking on navigation links and verifying they work correctly, then returning to the homepage.

Starting URL: https://www.trendstoday.ca/

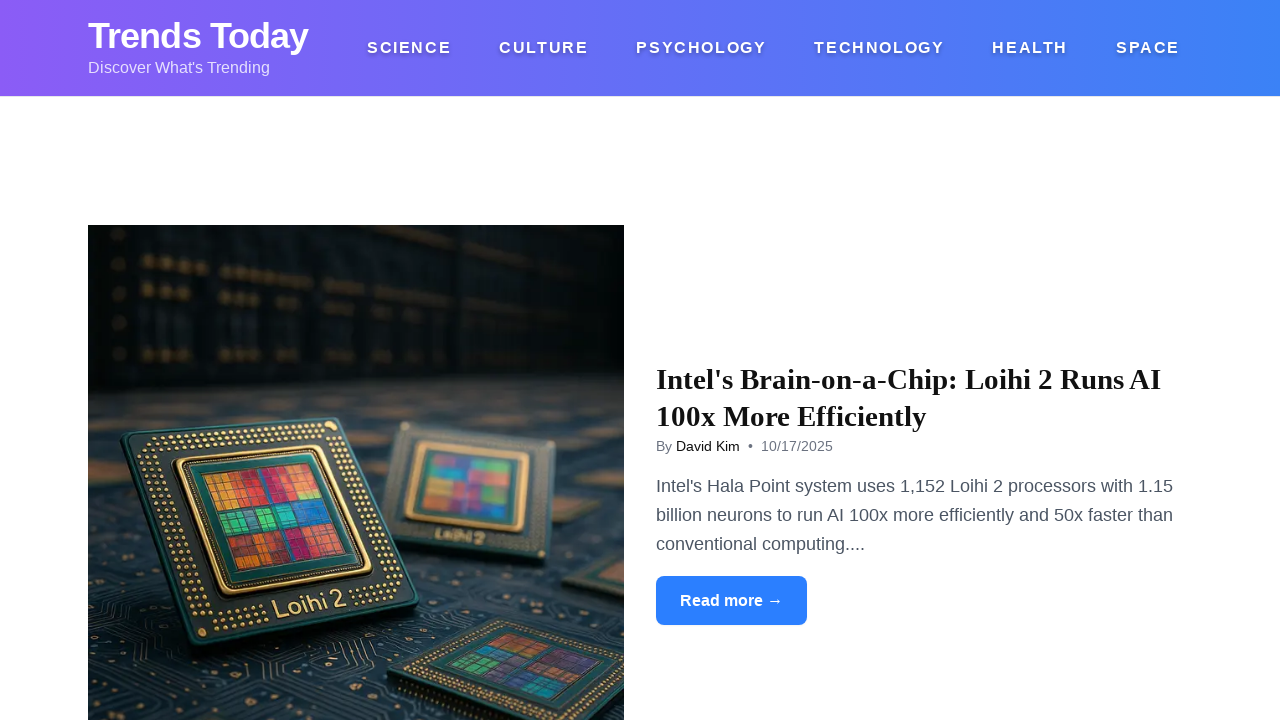

Waited for page to load with networkidle state
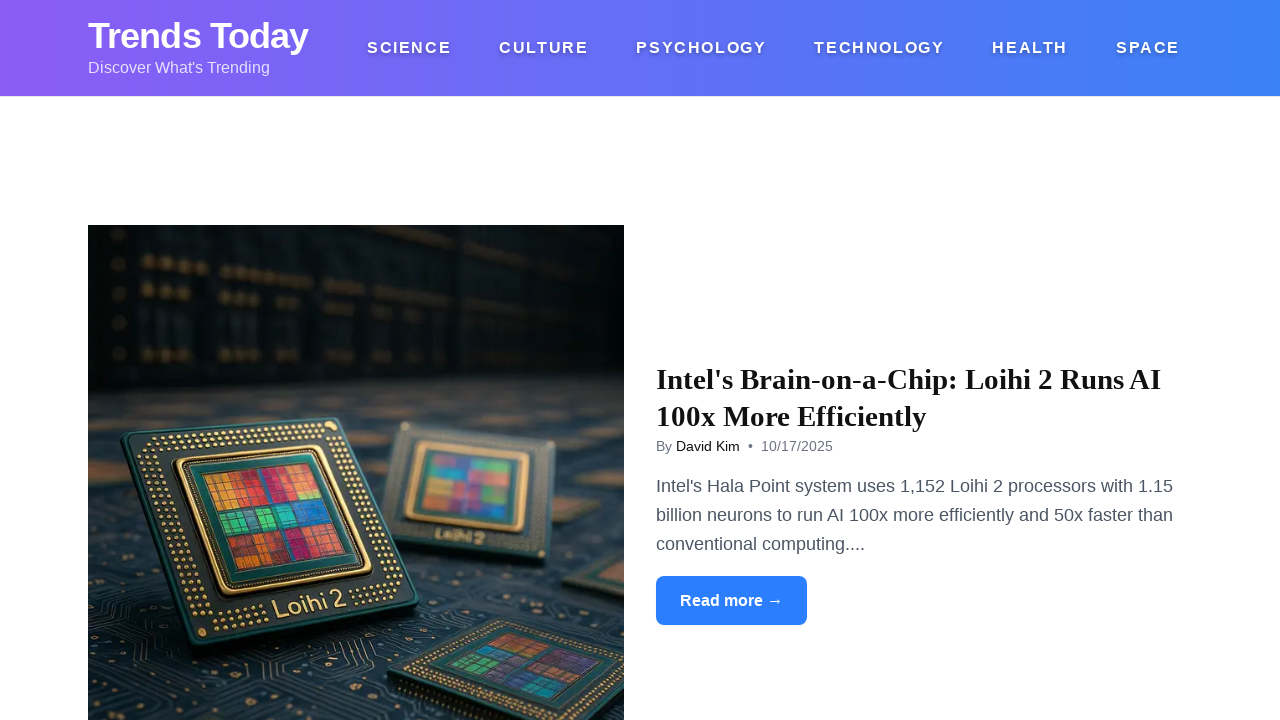

Located all navigation links on the page
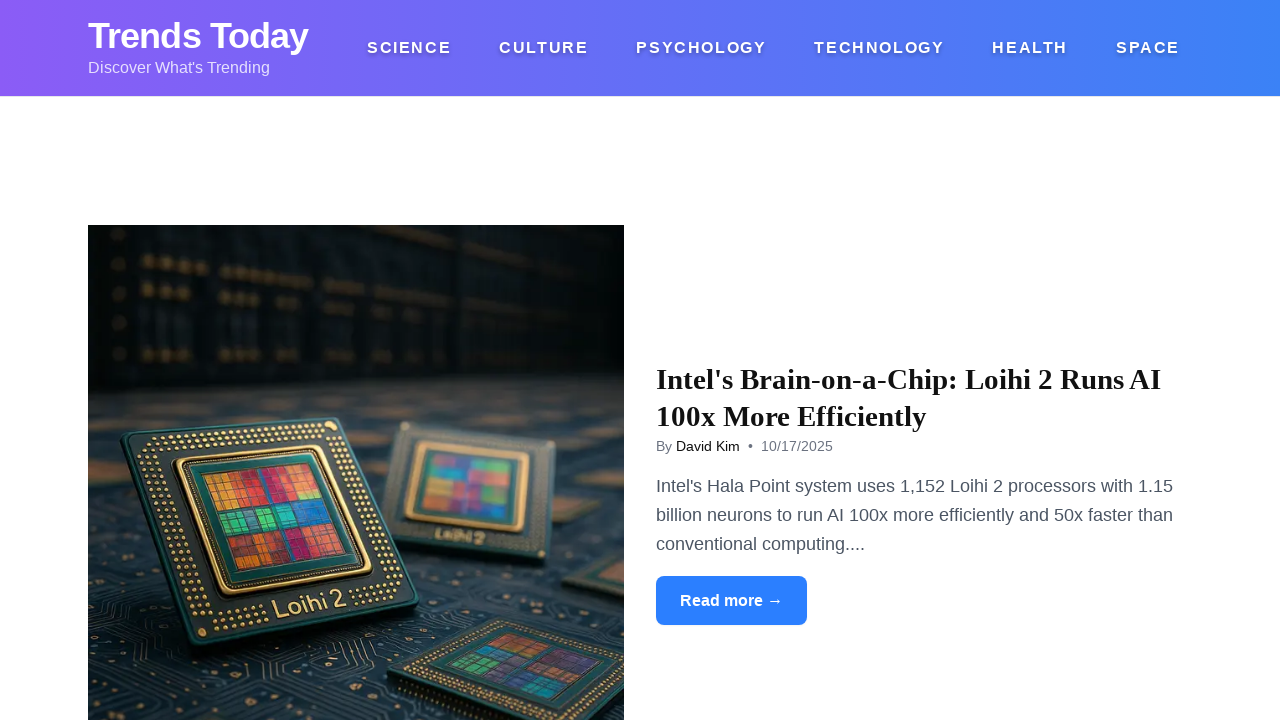

Clicked navigation link with href '/' at (198, 48) on nav a, .nav a, .navigation a, header a >> nth=0
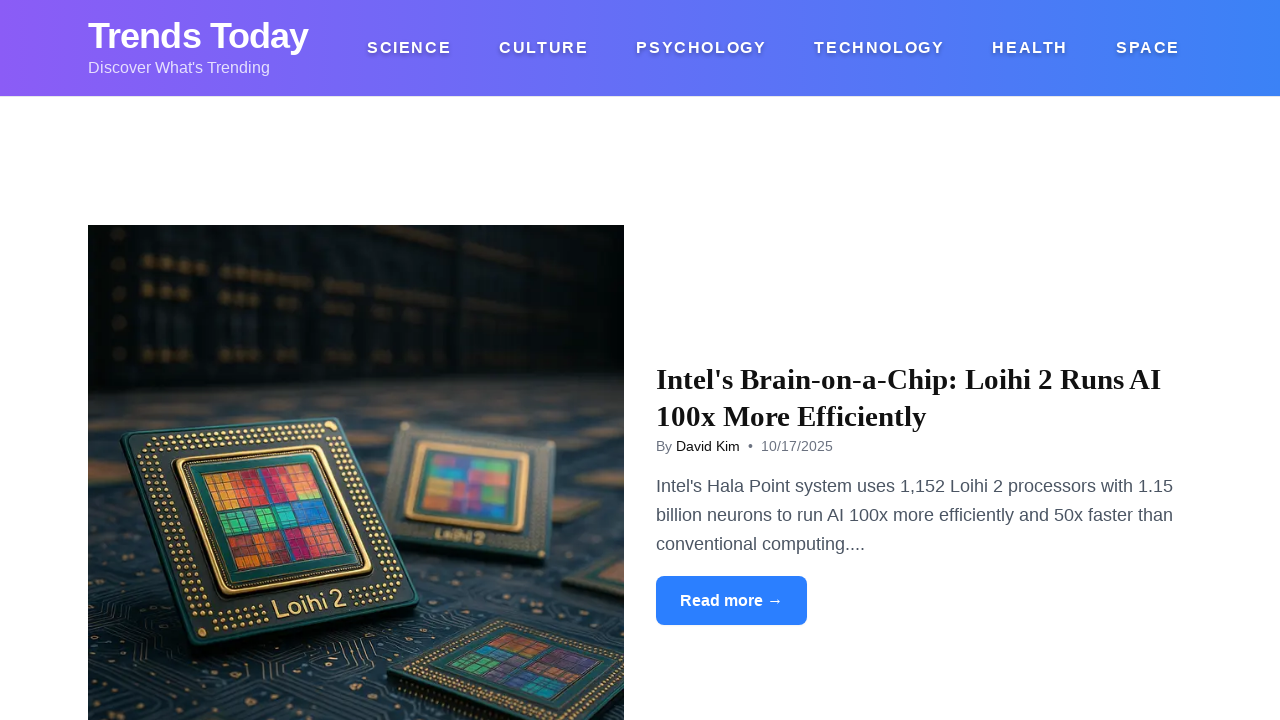

Waited 2 seconds for page interaction
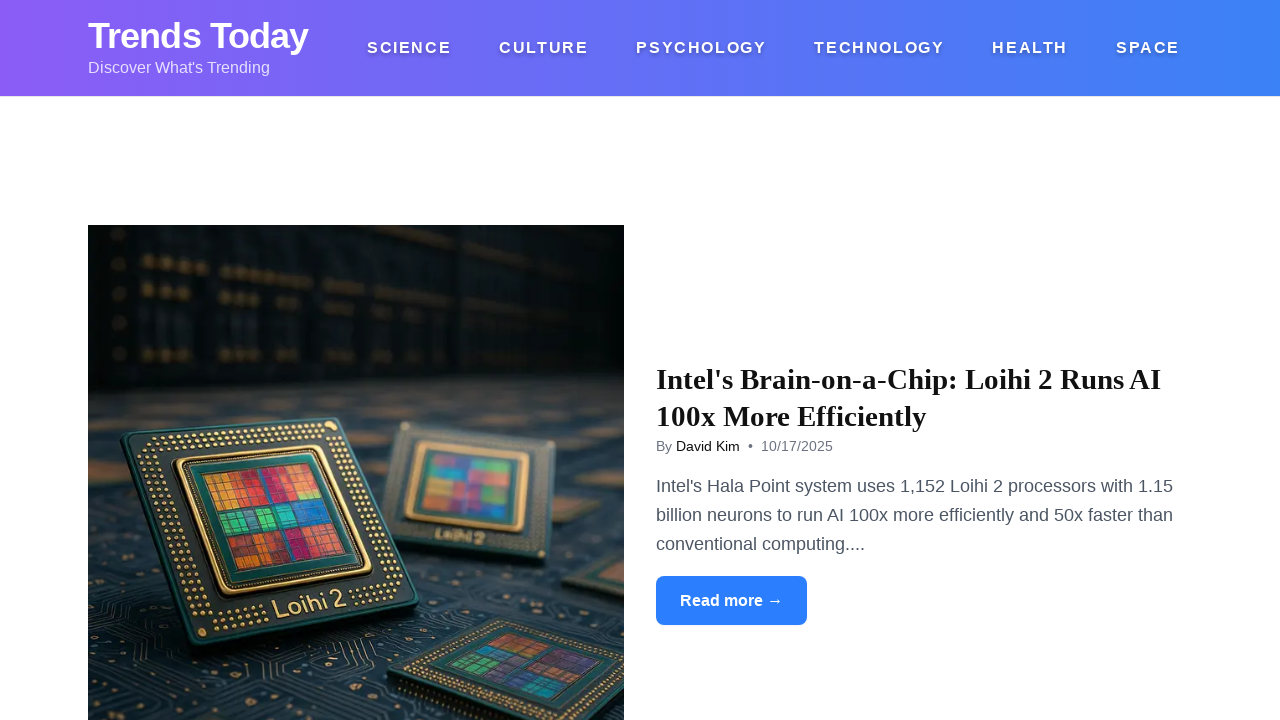

Navigated back to Trends Today homepage
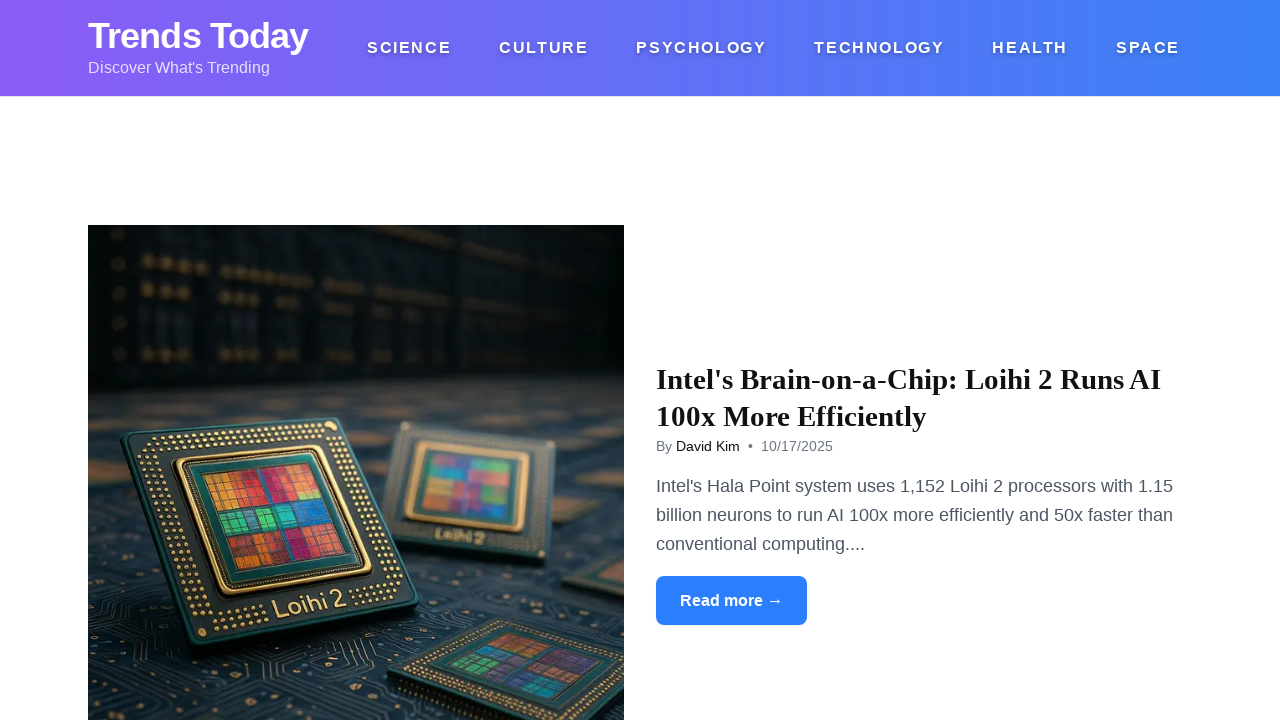

Waited for homepage to load with networkidle state
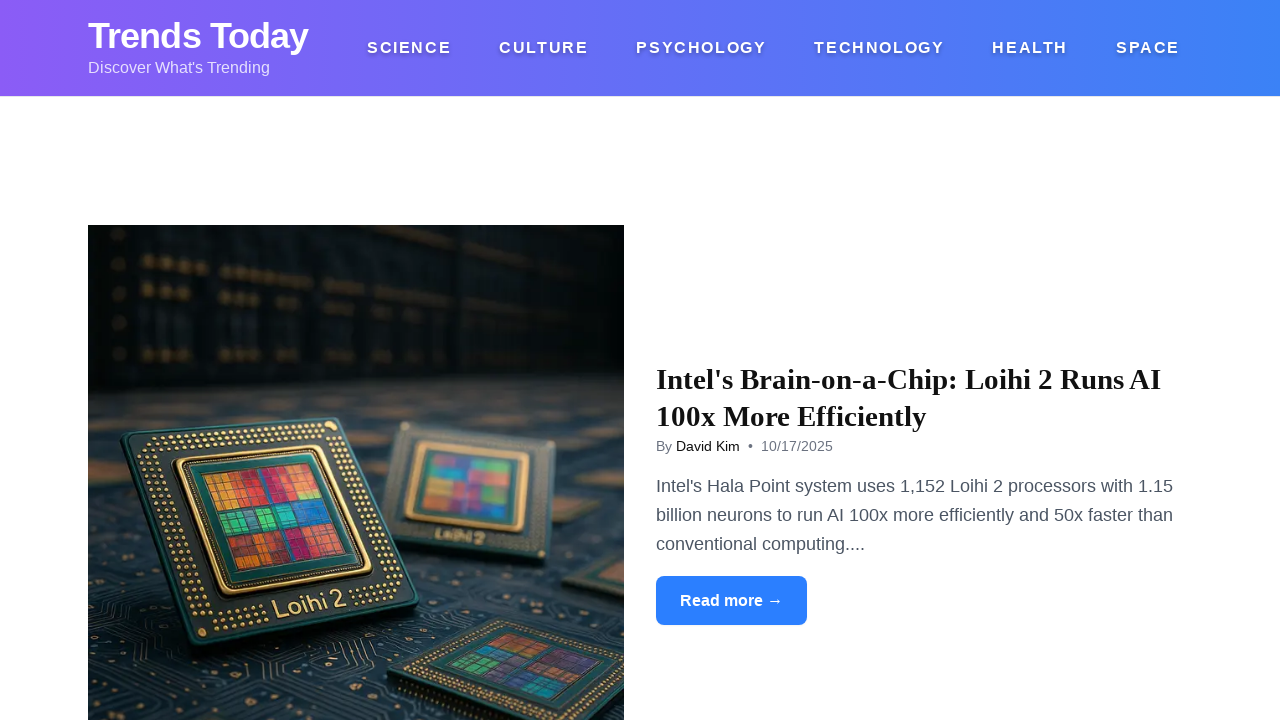

Clicked navigation link with href '/science' at (409, 48) on nav a, .nav a, .navigation a, header a >> nth=1
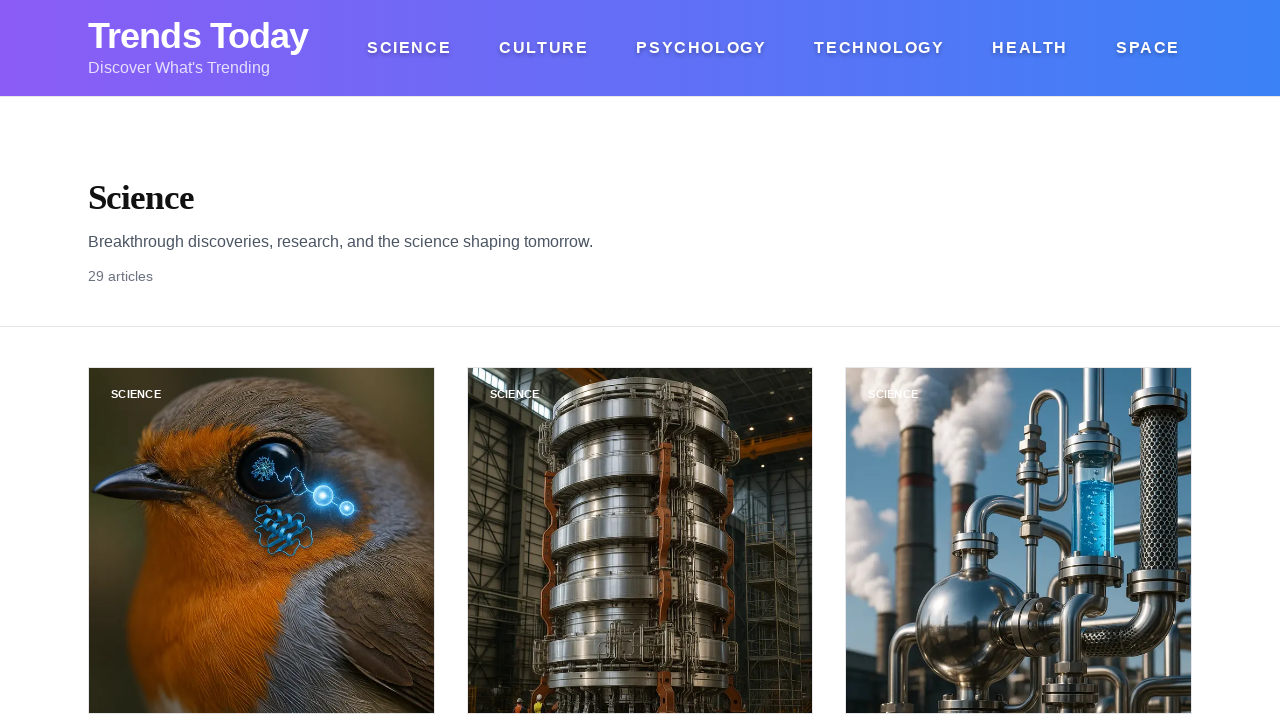

Waited 2 seconds for page interaction
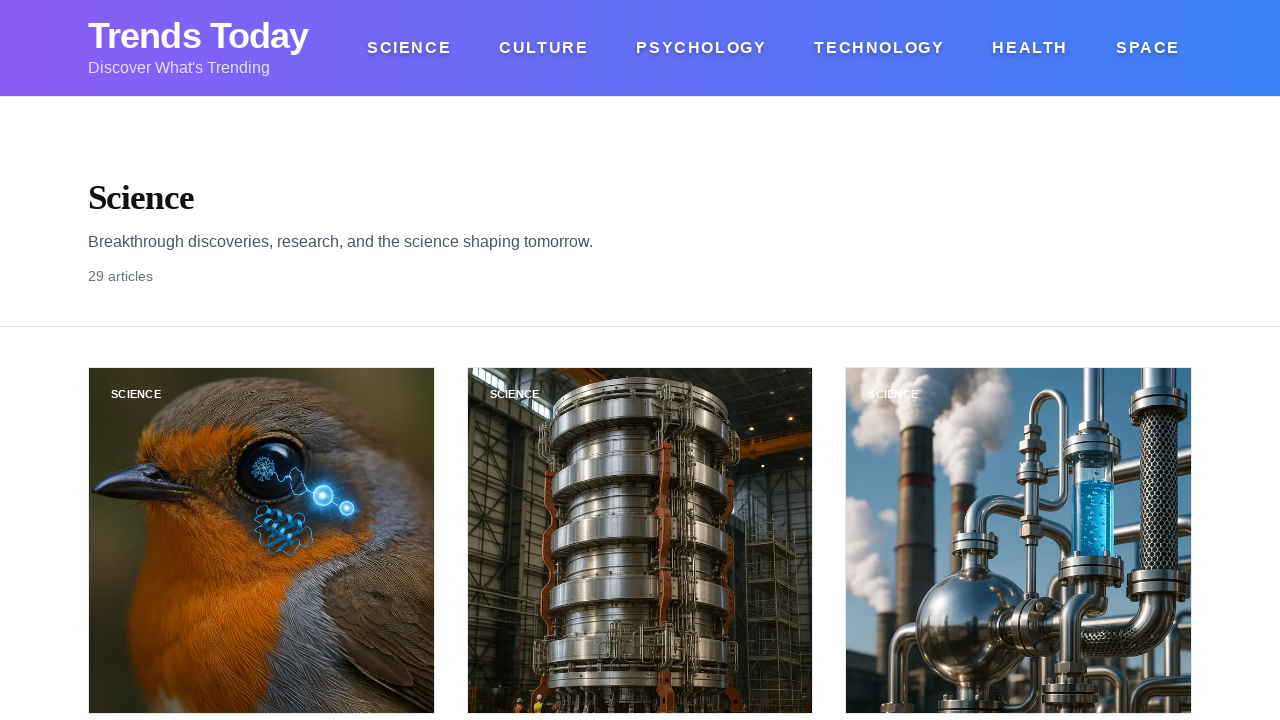

Navigated back to Trends Today homepage
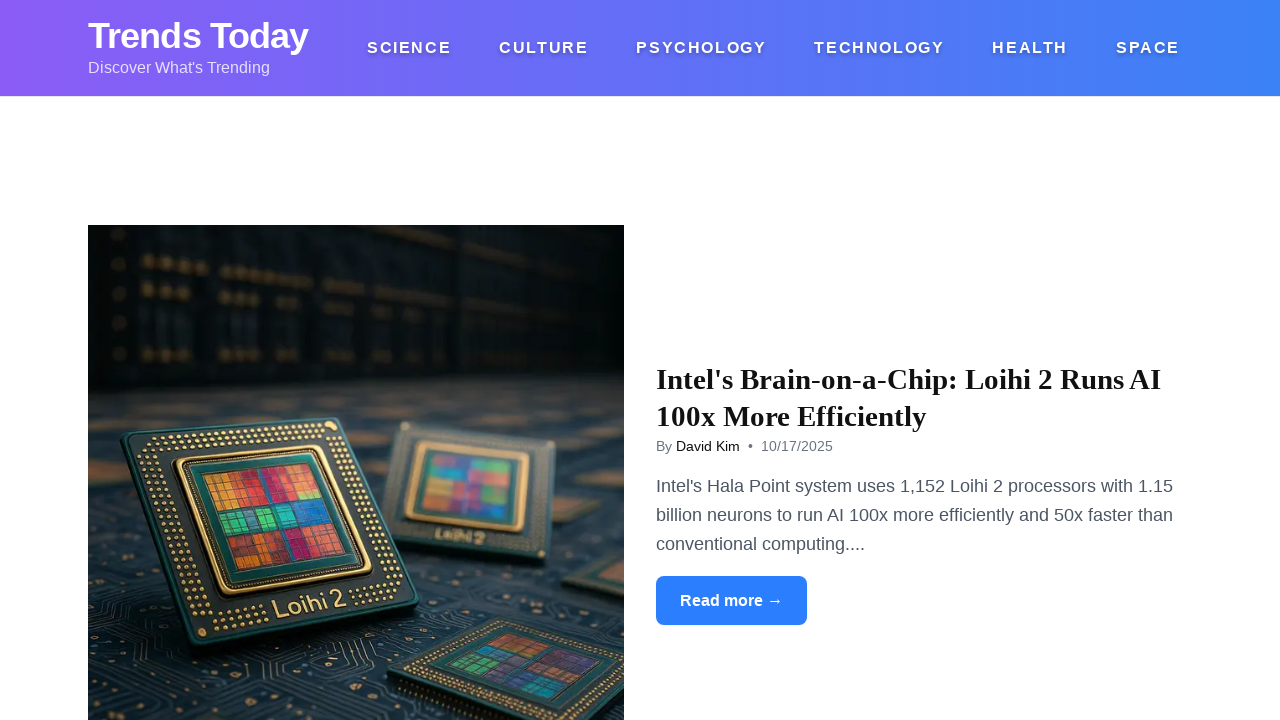

Waited for homepage to load with networkidle state
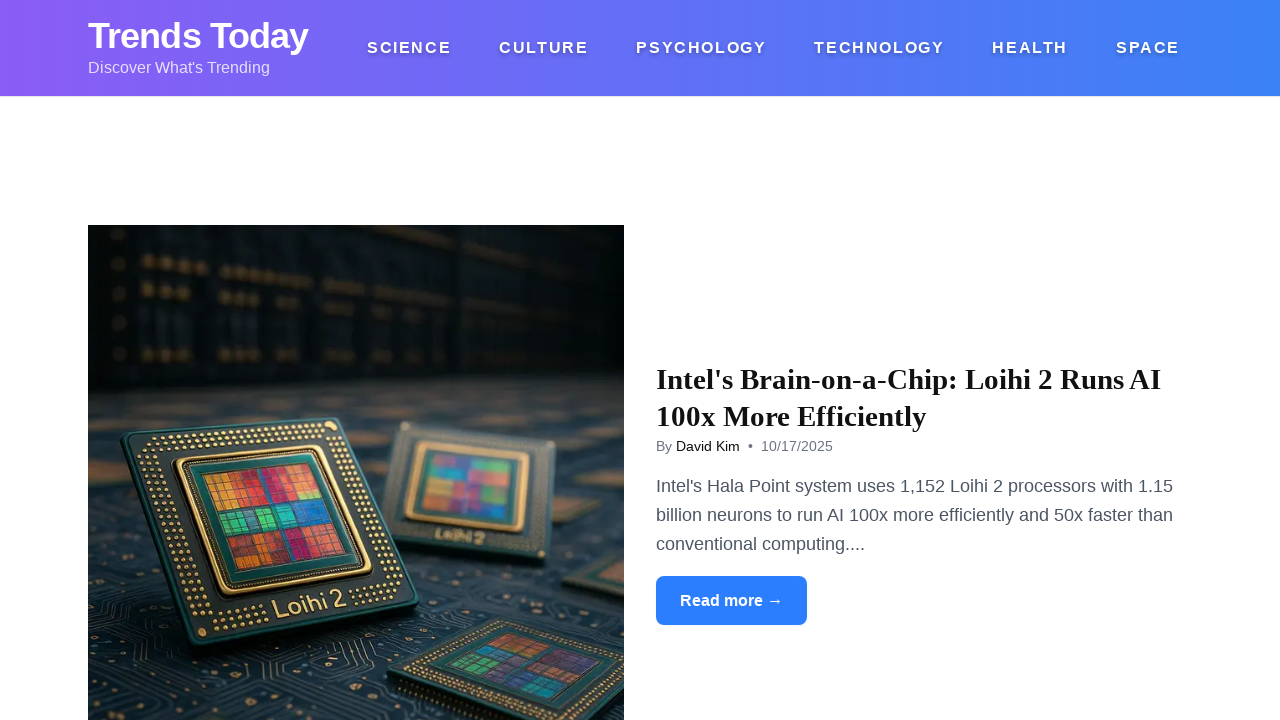

Clicked navigation link with href '/culture' at (544, 48) on nav a, .nav a, .navigation a, header a >> nth=2
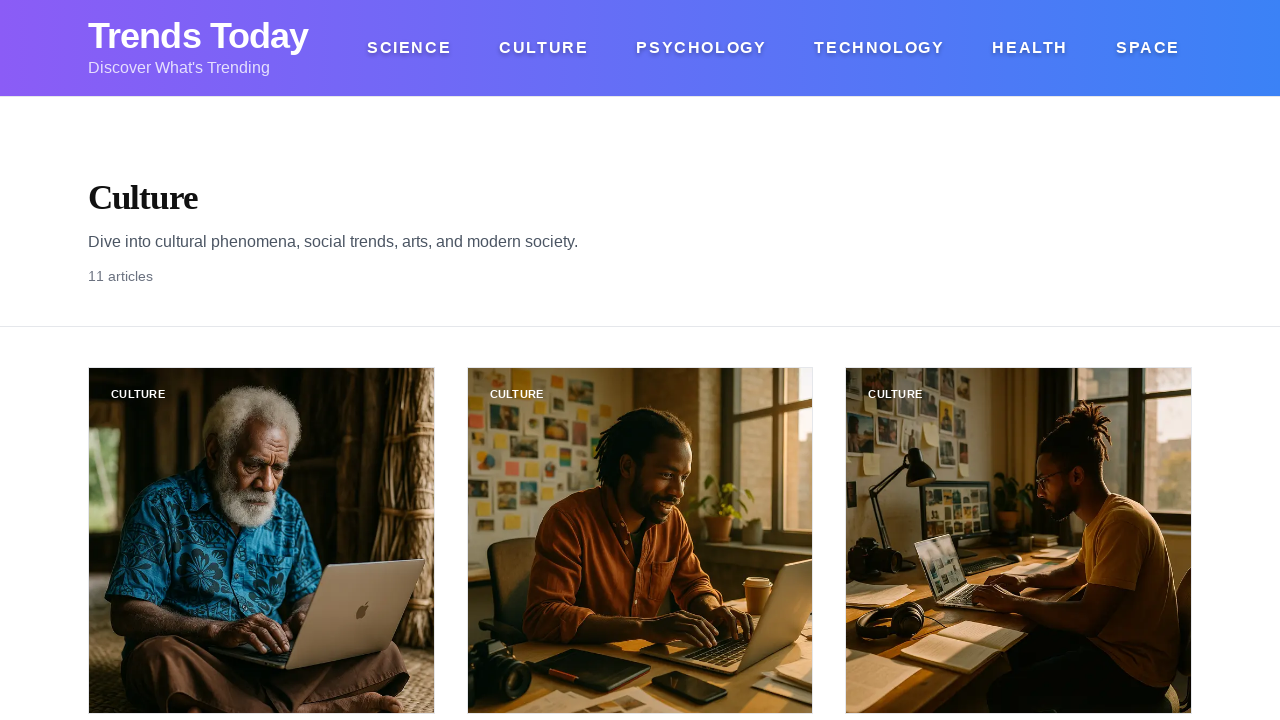

Waited 2 seconds for page interaction
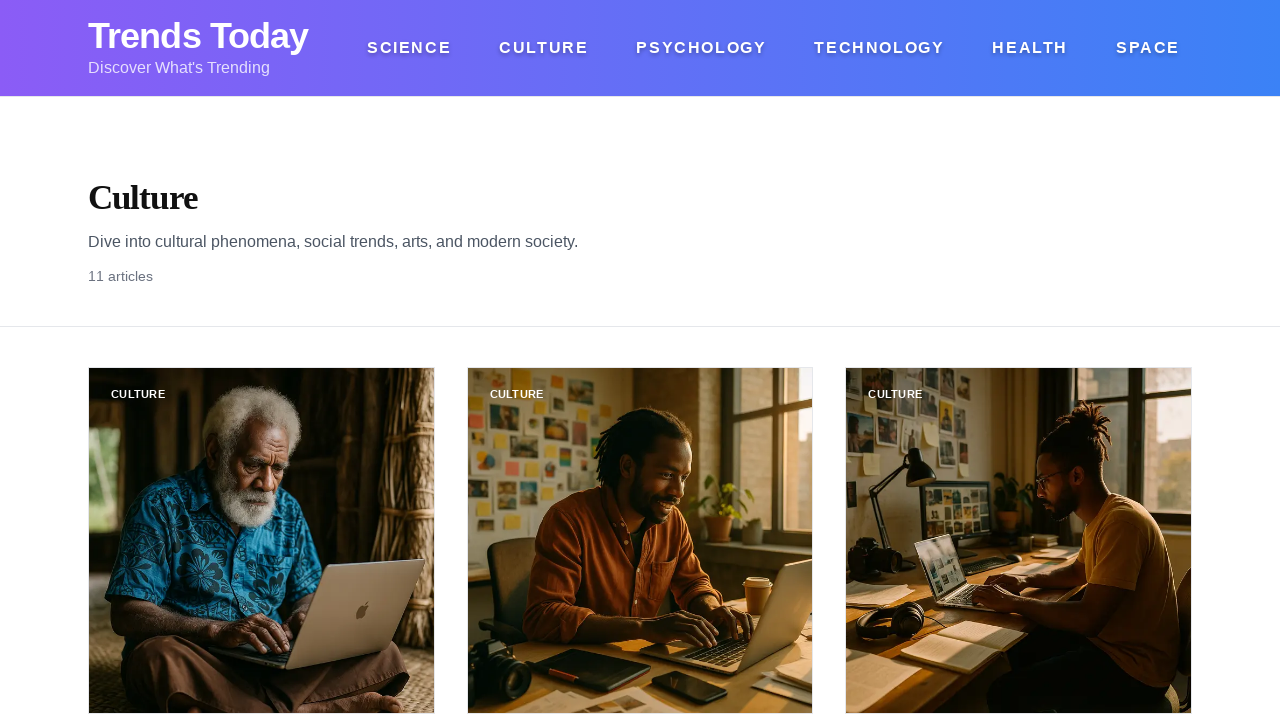

Navigated back to Trends Today homepage
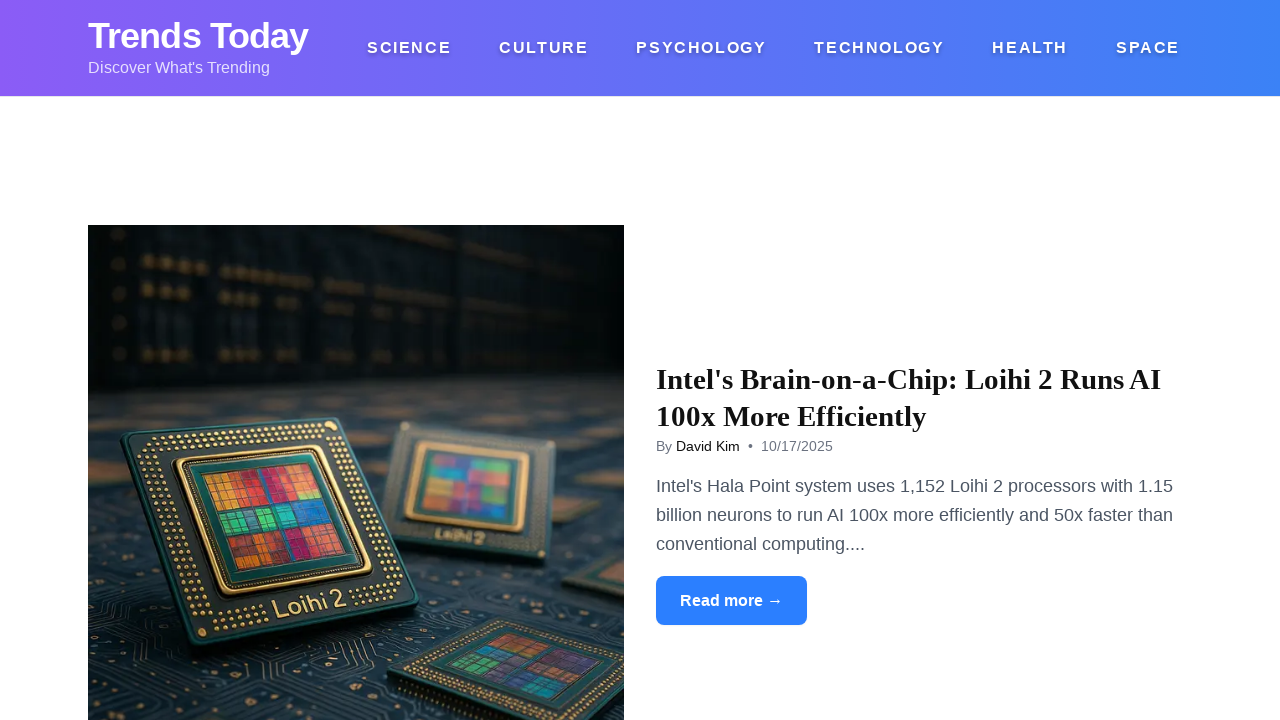

Waited for homepage to load with networkidle state
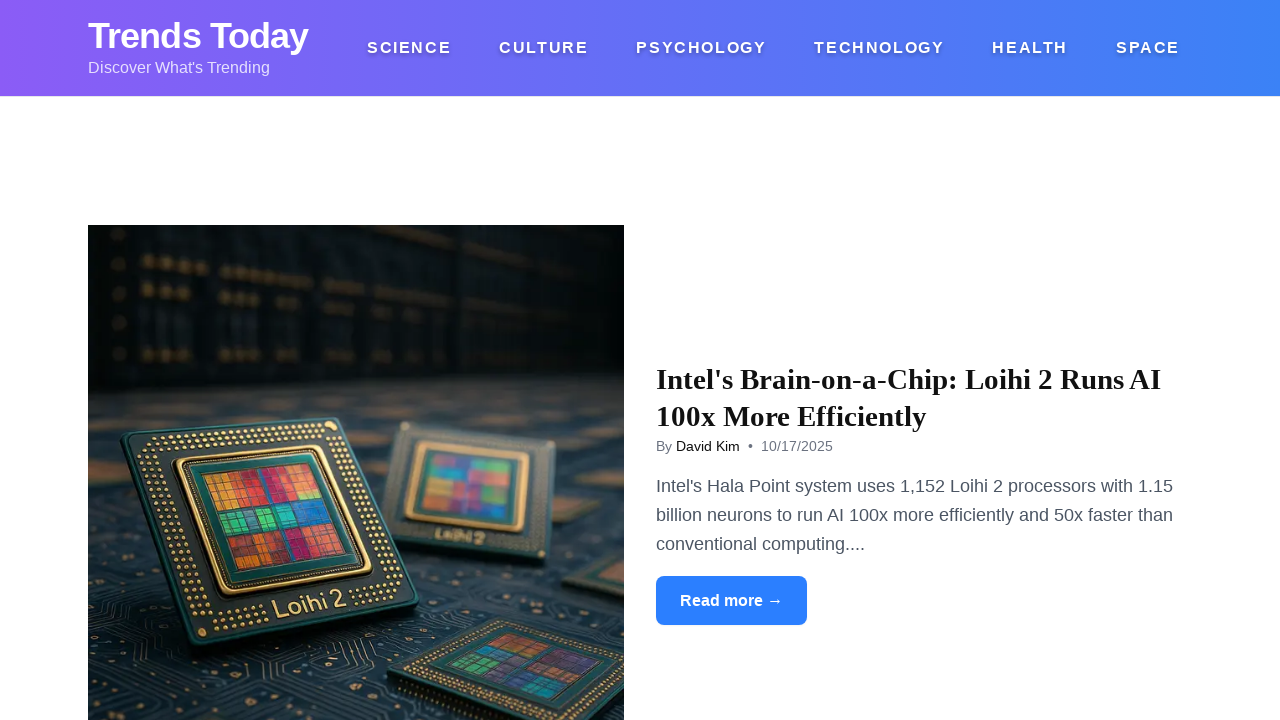

Clicked navigation link with href '/psychology' at (701, 48) on nav a, .nav a, .navigation a, header a >> nth=3
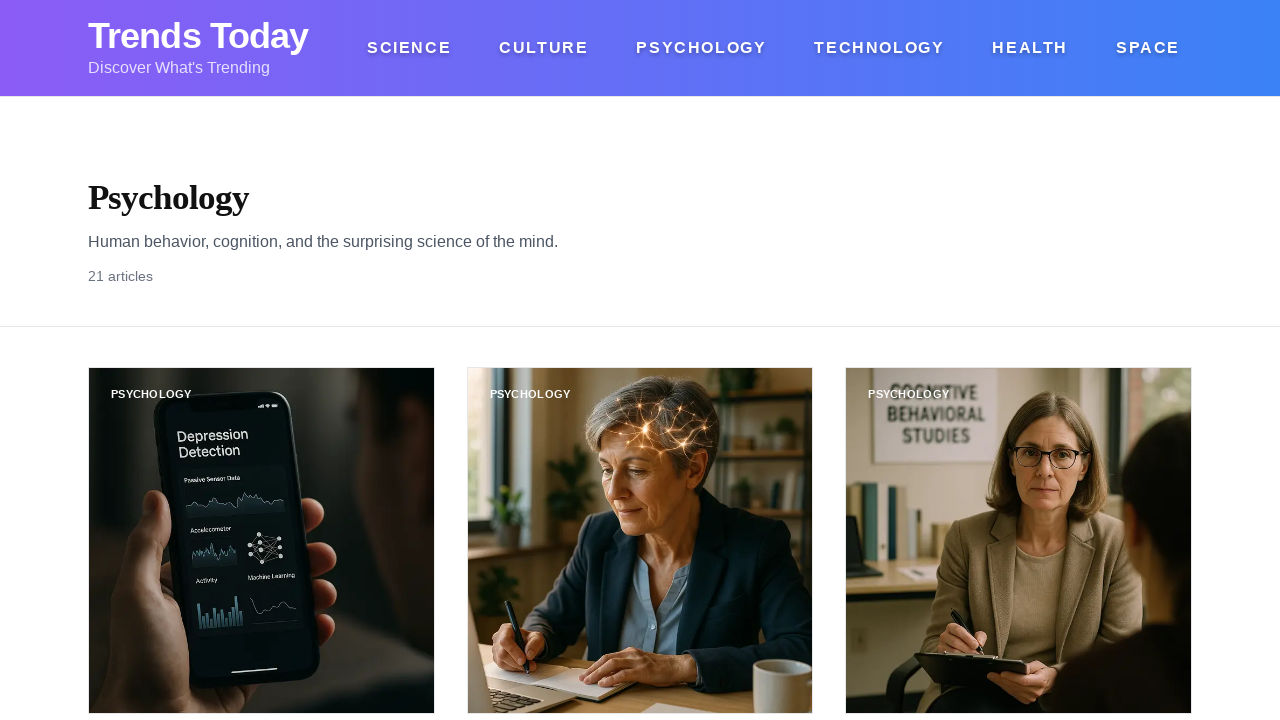

Waited 2 seconds for page interaction
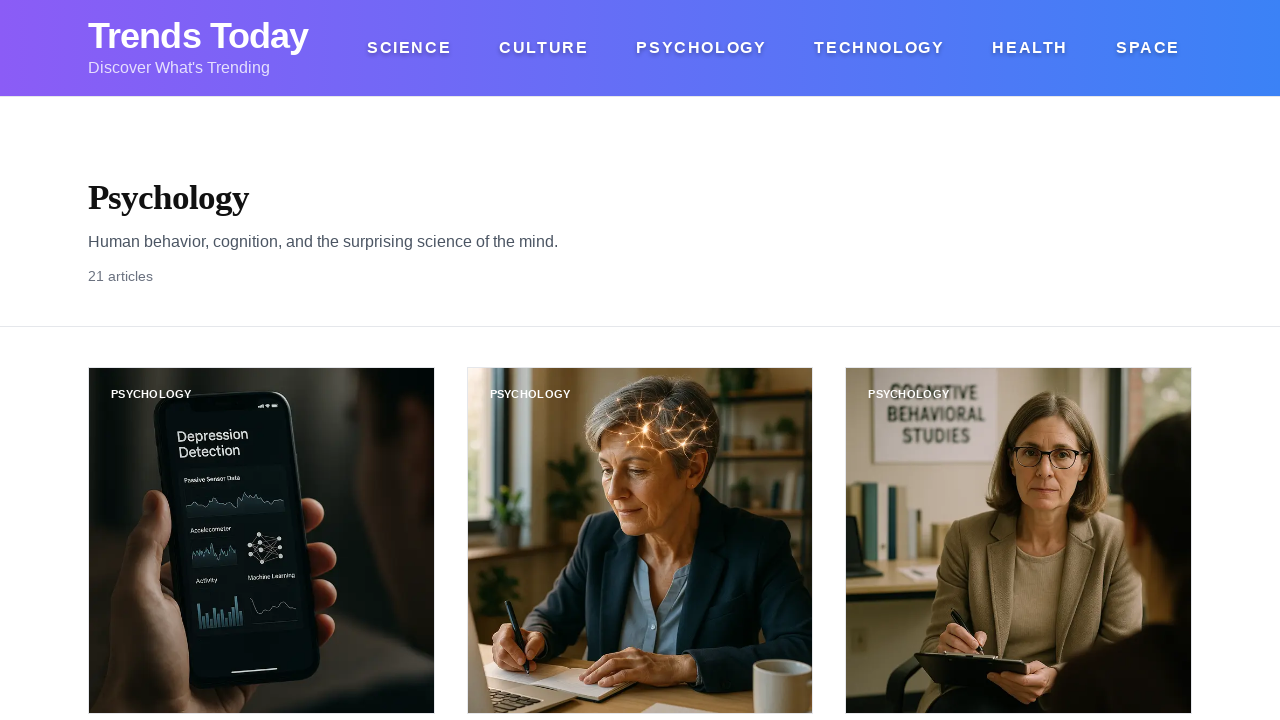

Navigated back to Trends Today homepage
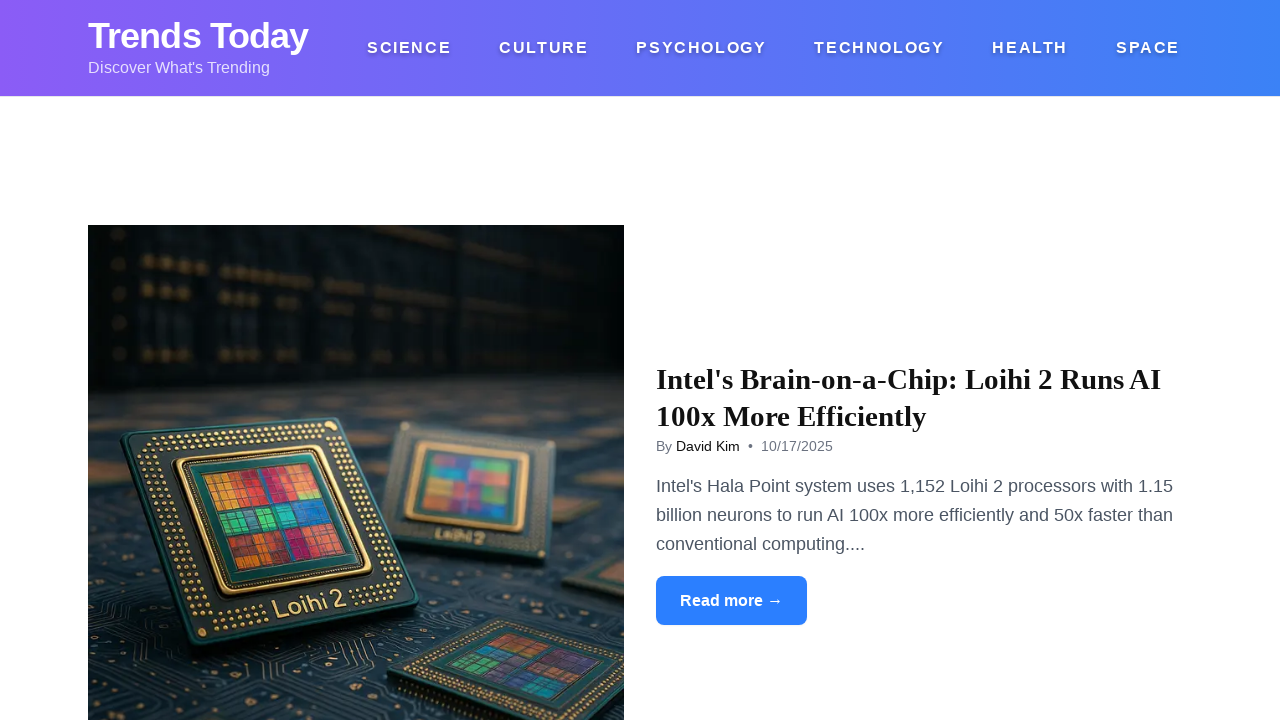

Clicked navigation link with href '/technology' at (879, 48) on nav a, .nav a, .navigation a, header a >> nth=4
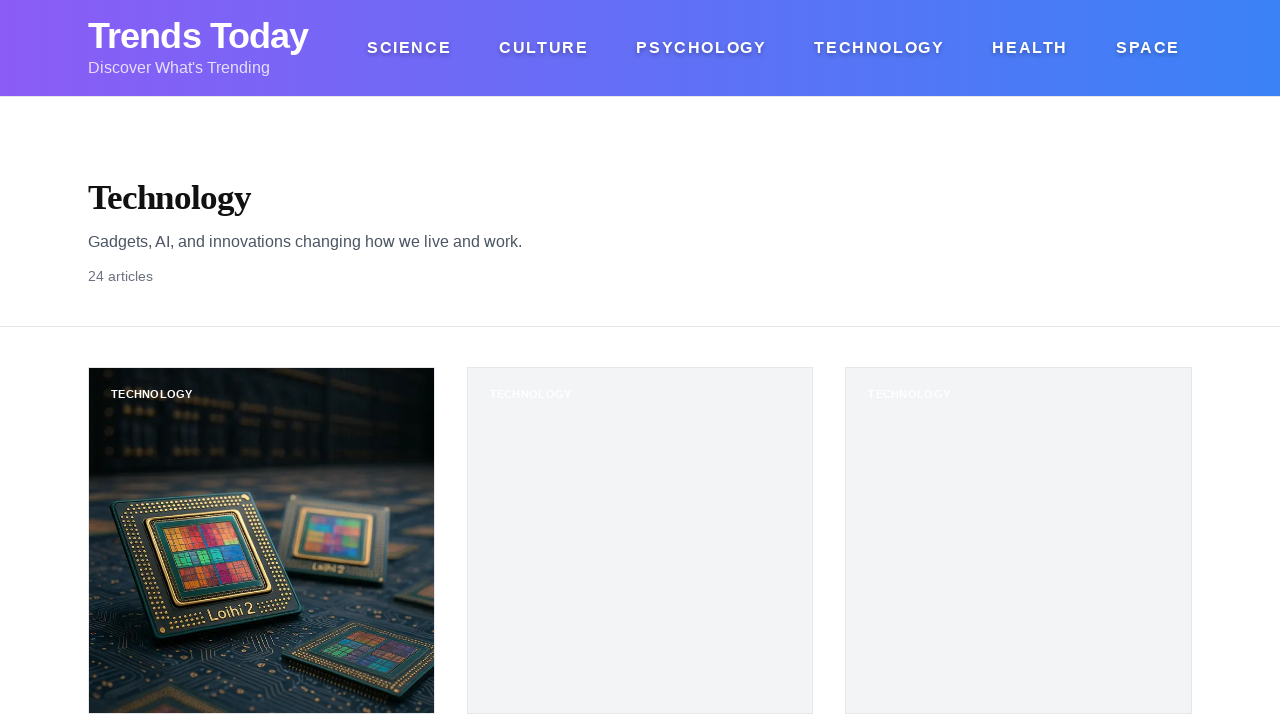

Waited 2 seconds for page interaction
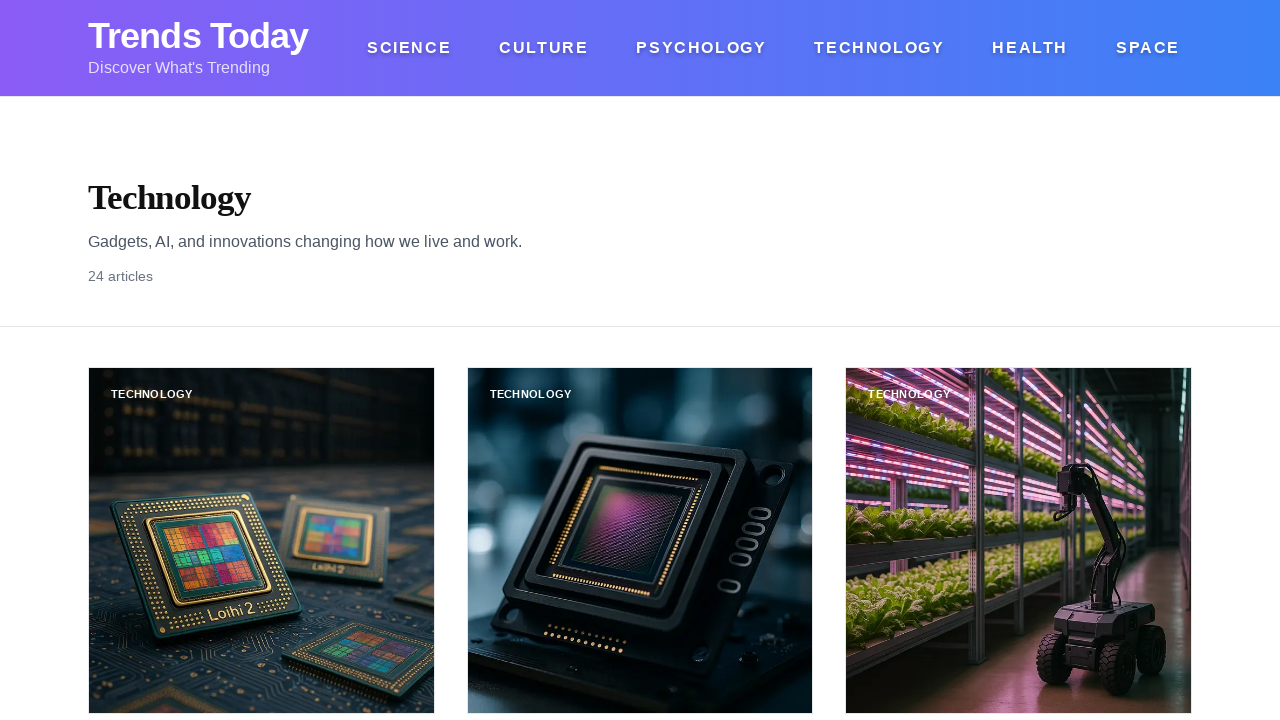

Navigated back to Trends Today homepage
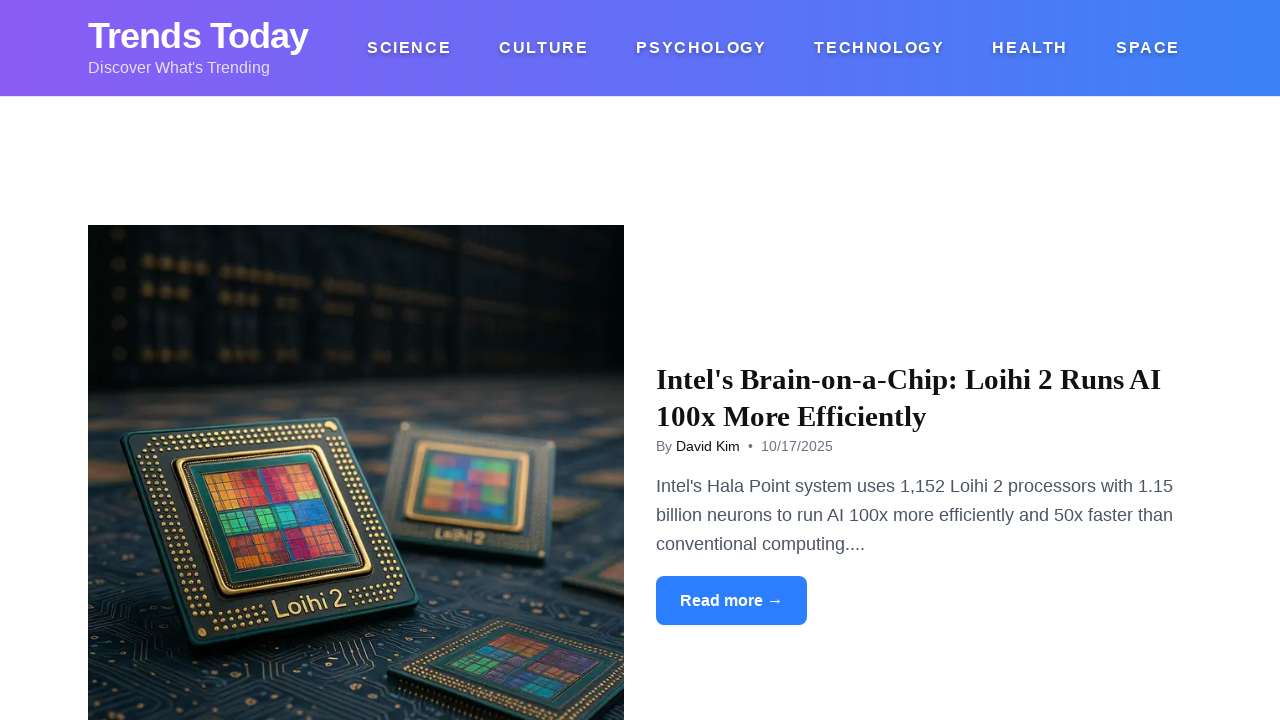

Waited for homepage to load with networkidle state
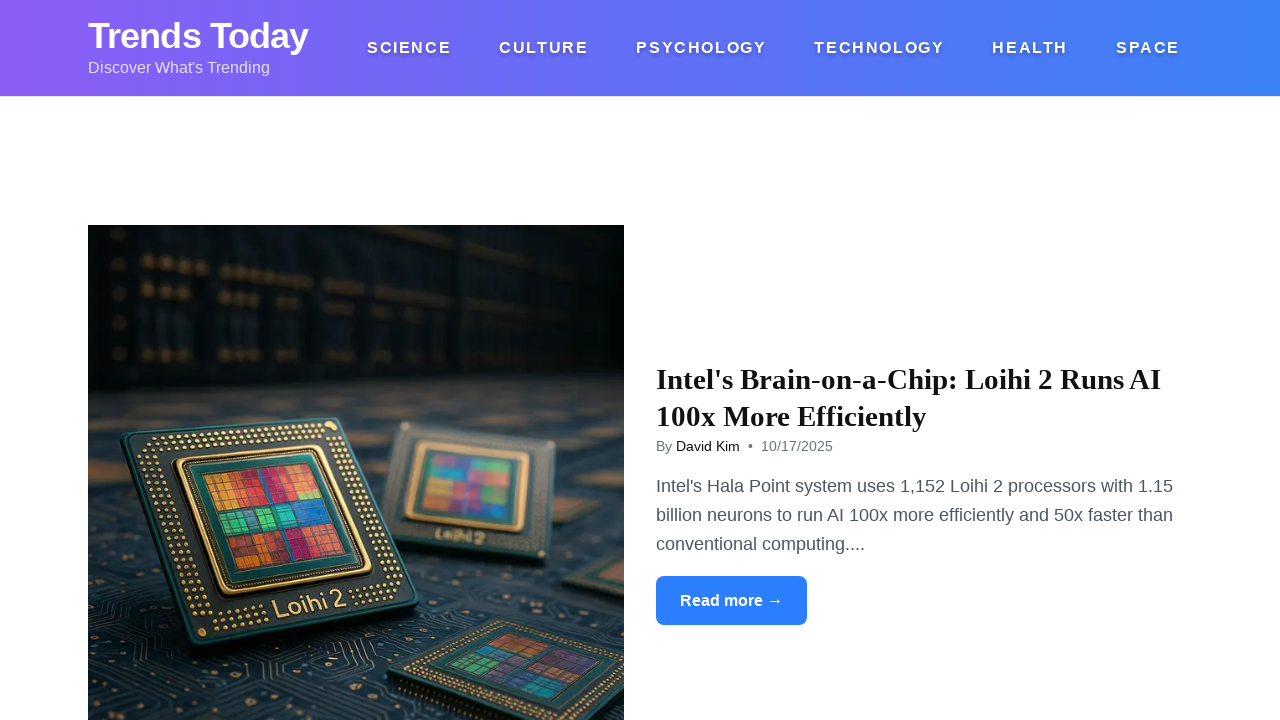

Clicked navigation link with href '/health' at (1030, 48) on nav a, .nav a, .navigation a, header a >> nth=5
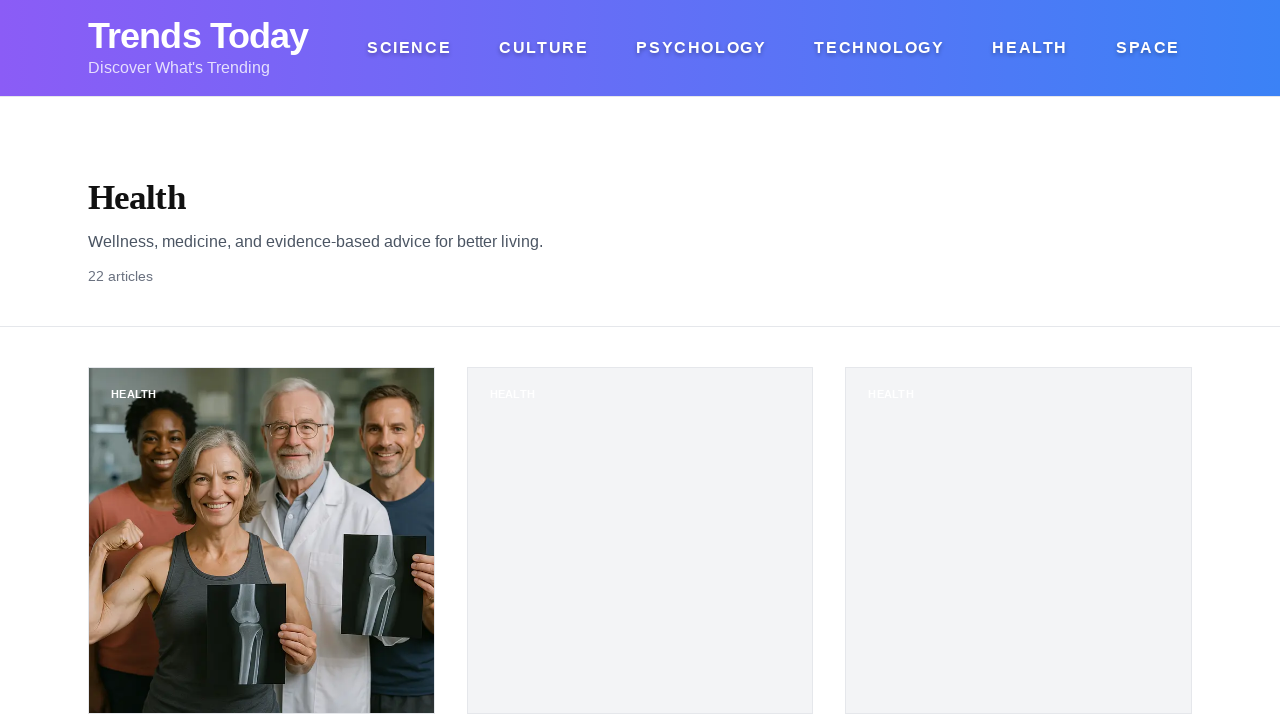

Waited 2 seconds for page interaction
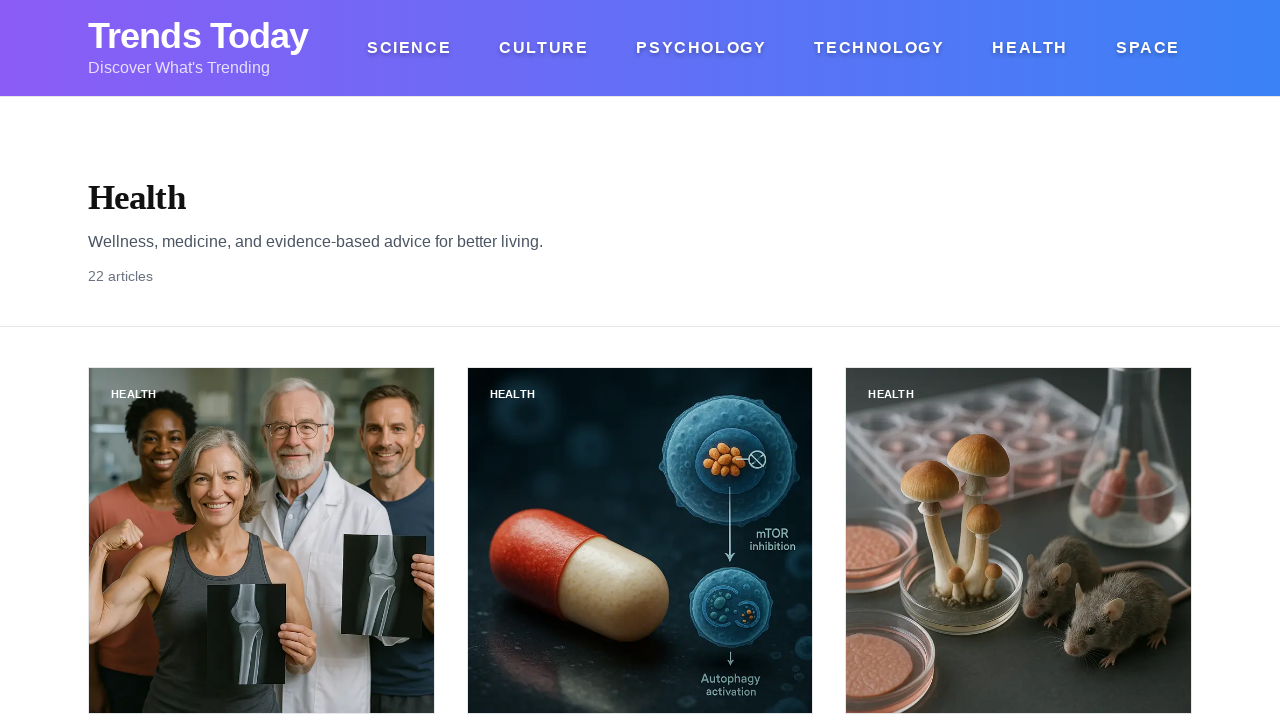

Navigated back to Trends Today homepage
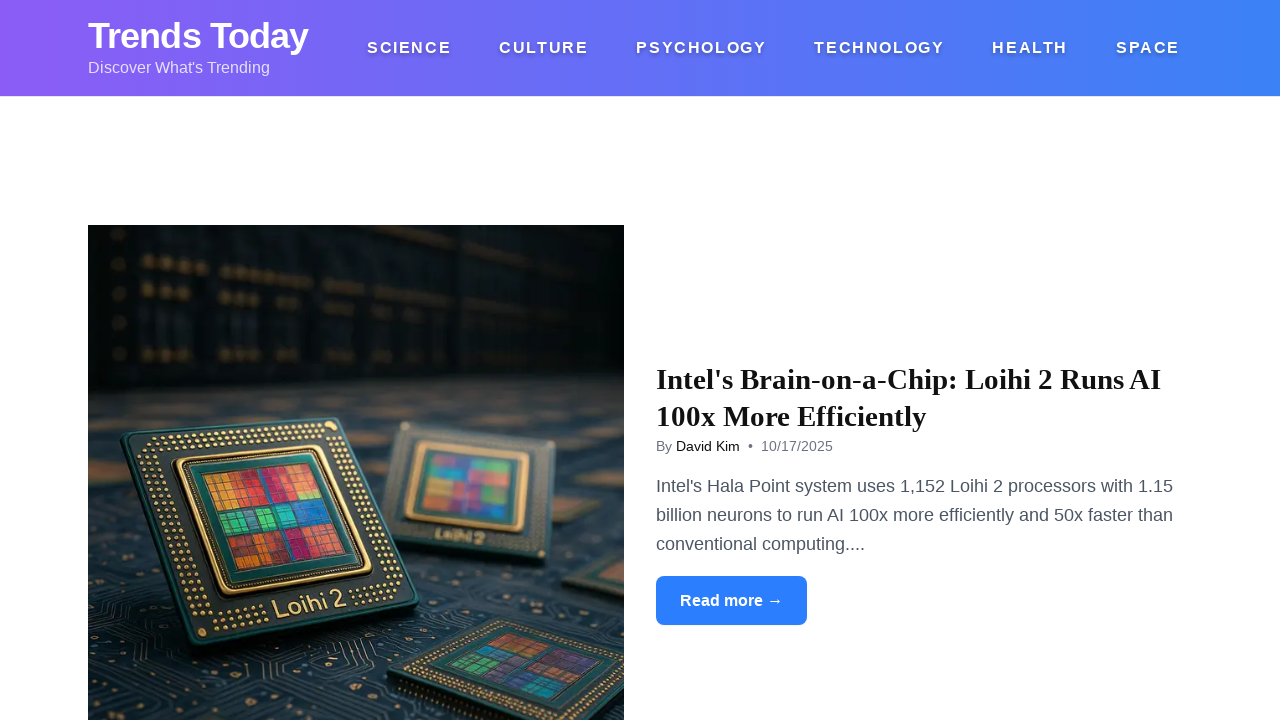

Waited for homepage to load with networkidle state
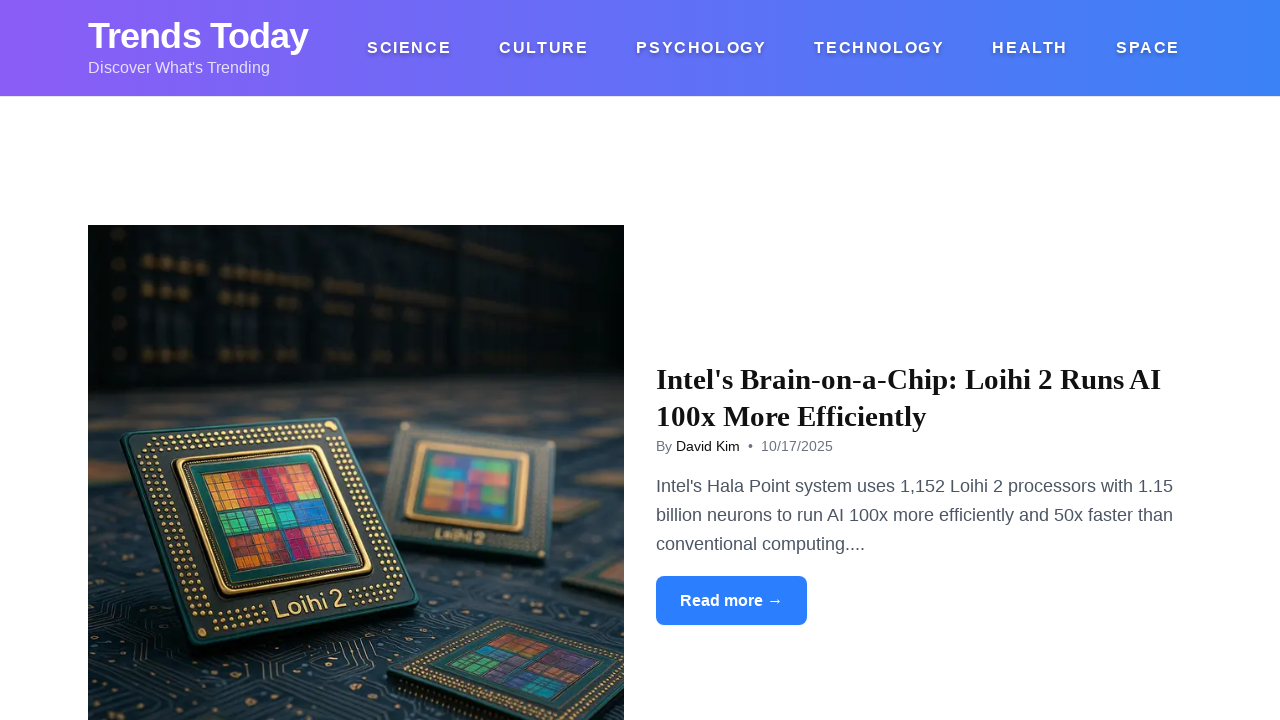

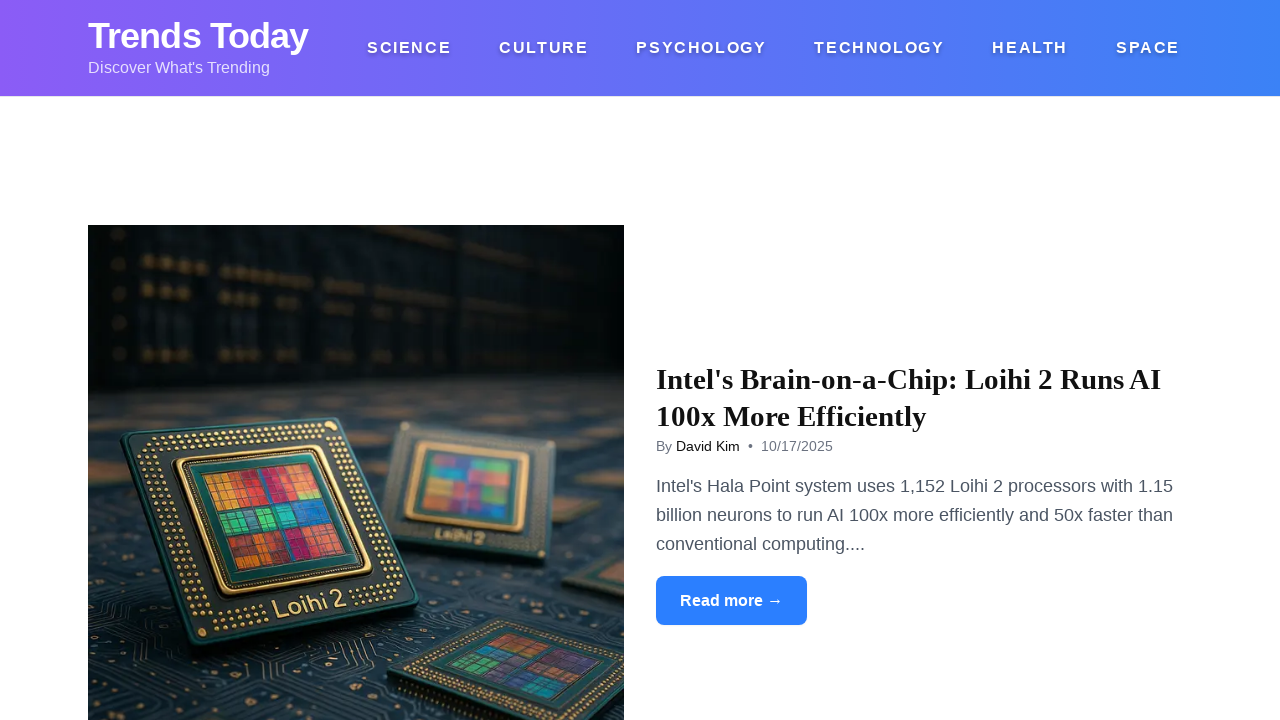